Validates that the LinkedIn link points to the correct URL

Starting URL: https://jaredwebber.dev

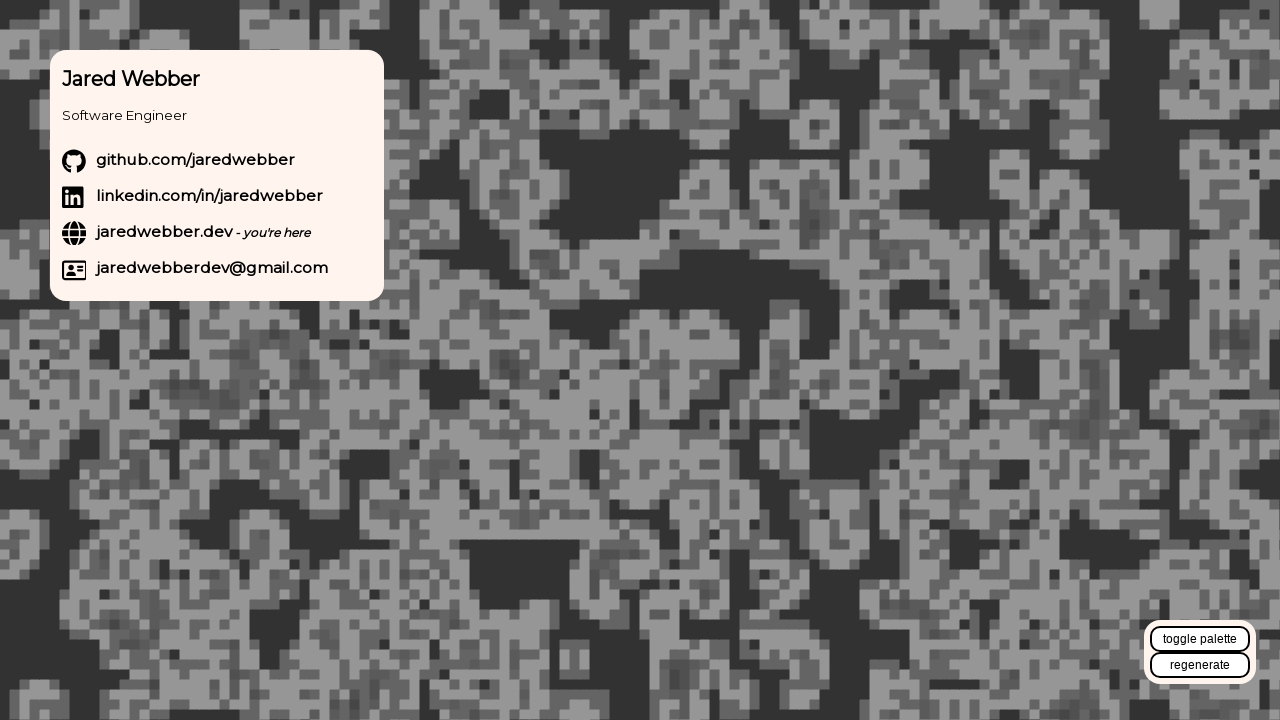

Located LinkedIn link element on page
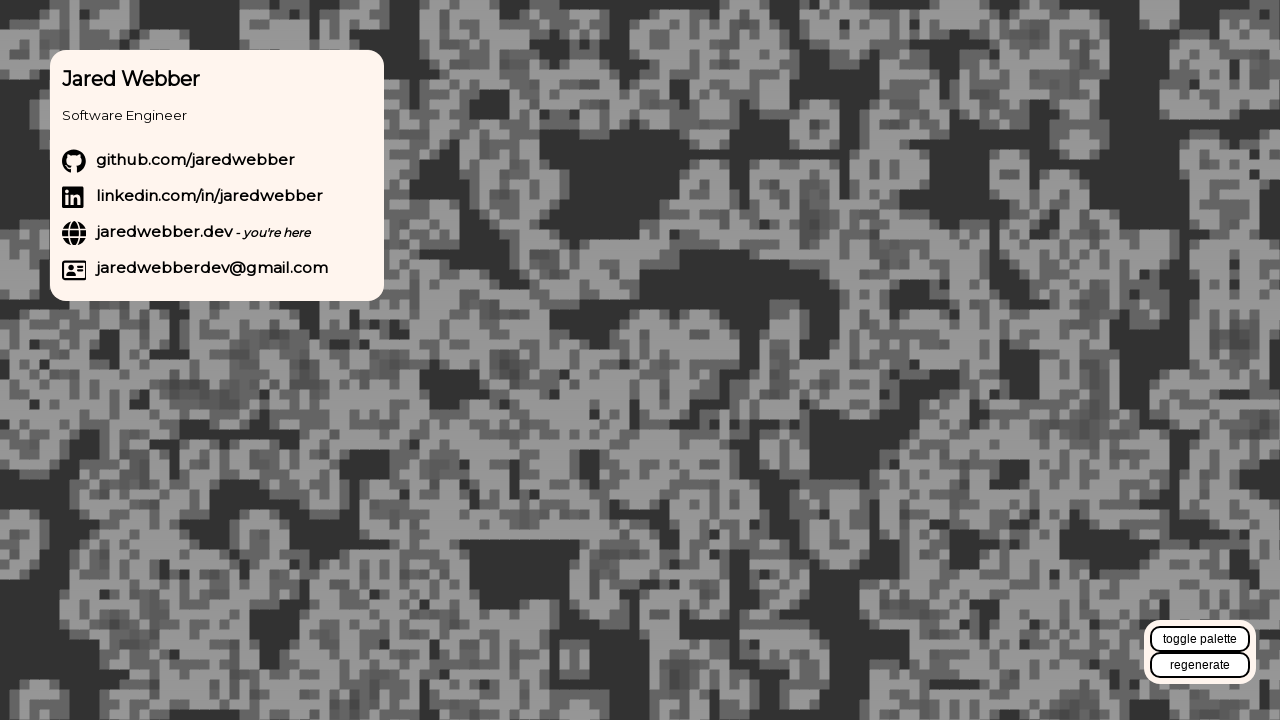

Verified LinkedIn link href points to correct URL
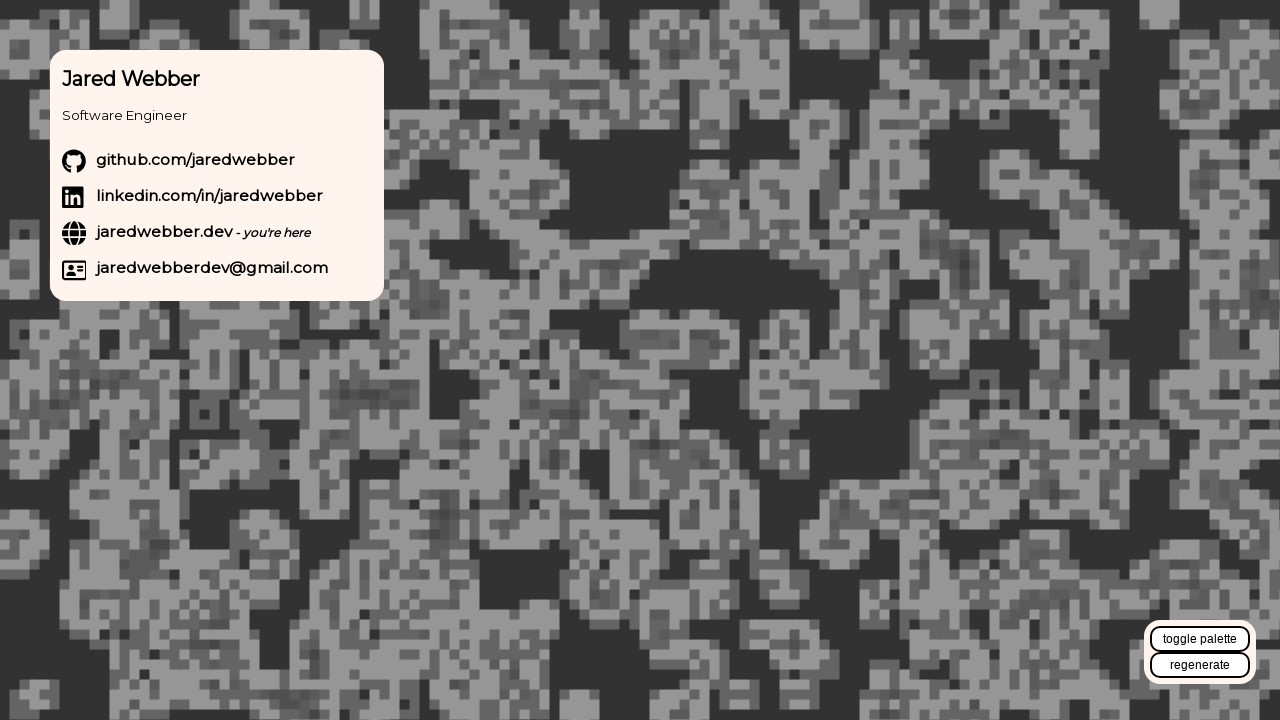

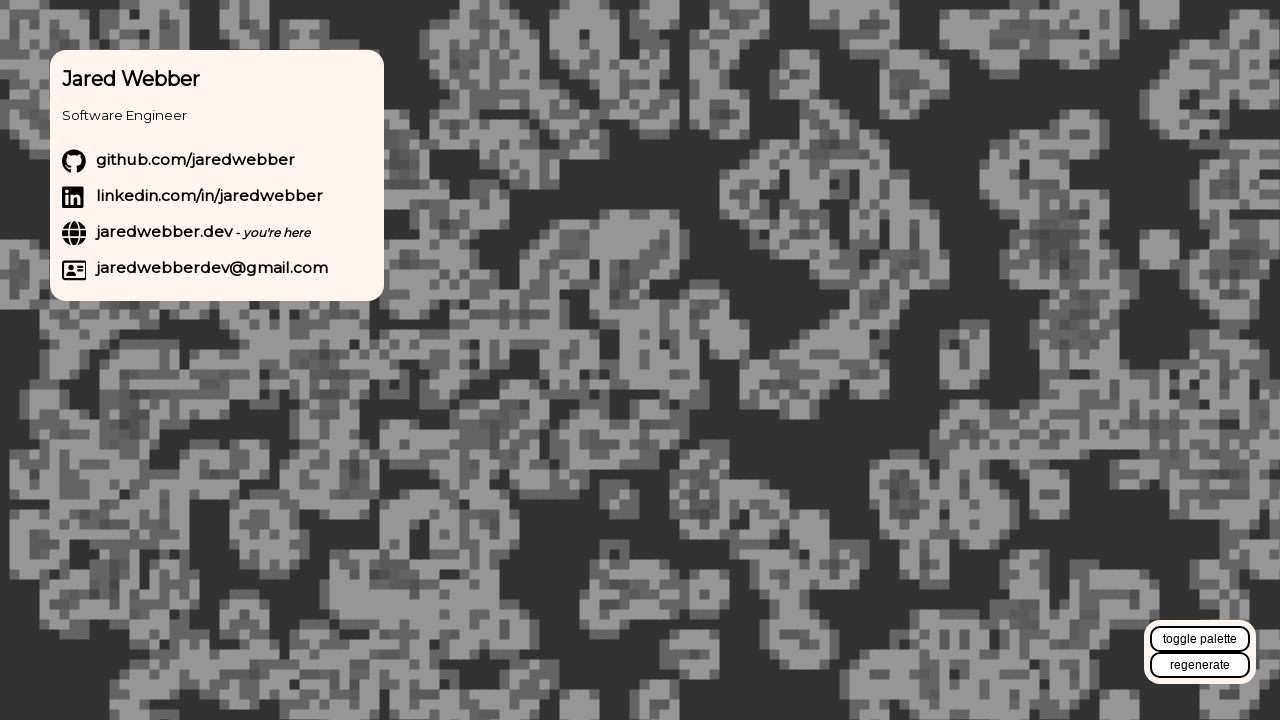